Tests drag and drop functionality by dragging an element from source to target location

Starting URL: https://selenium08.blogspot.com/2020/01/drag-drop.html

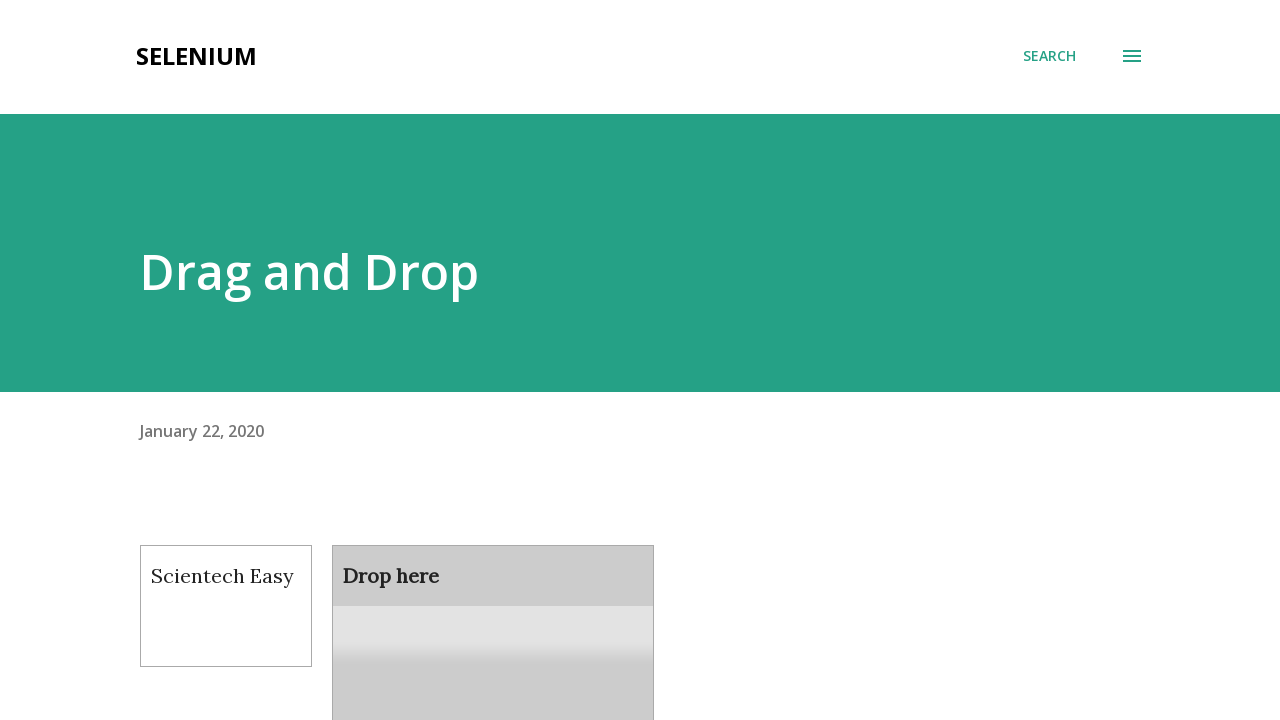

Located the draggable element with id 'draggable'
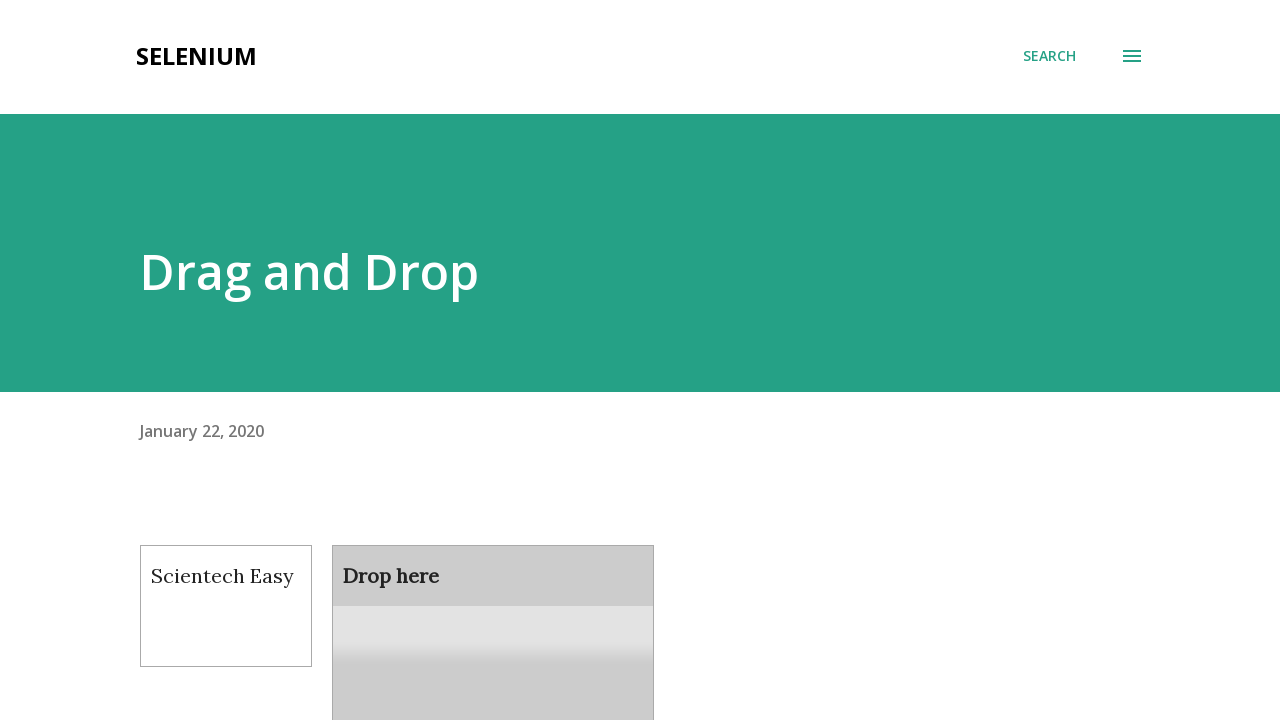

Located the droppable target element with id 'droppable'
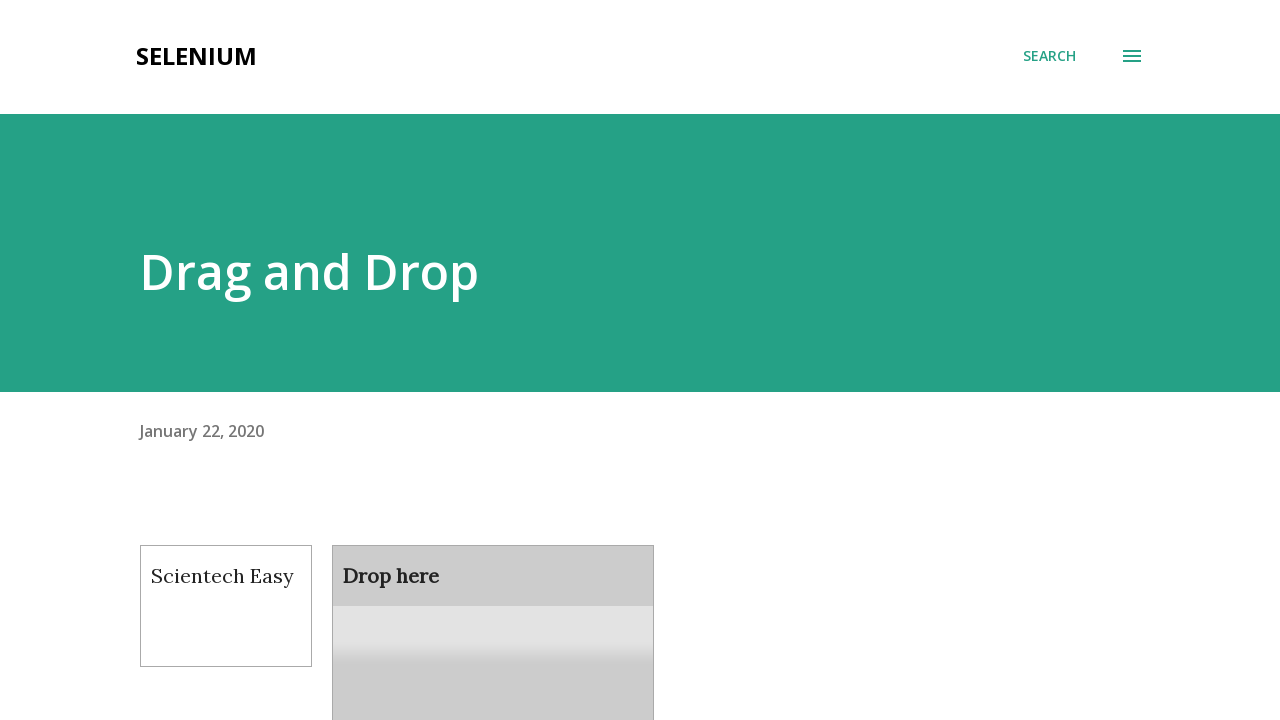

Dragged element from source to target location at (493, 609)
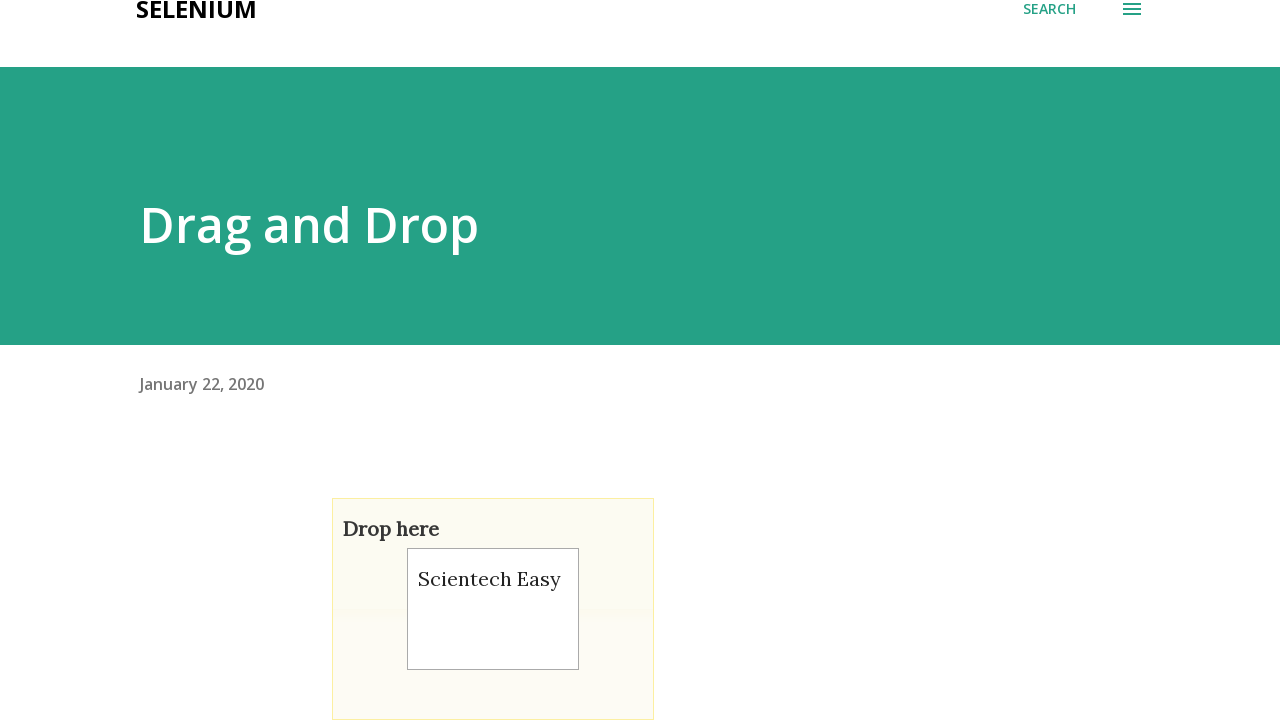

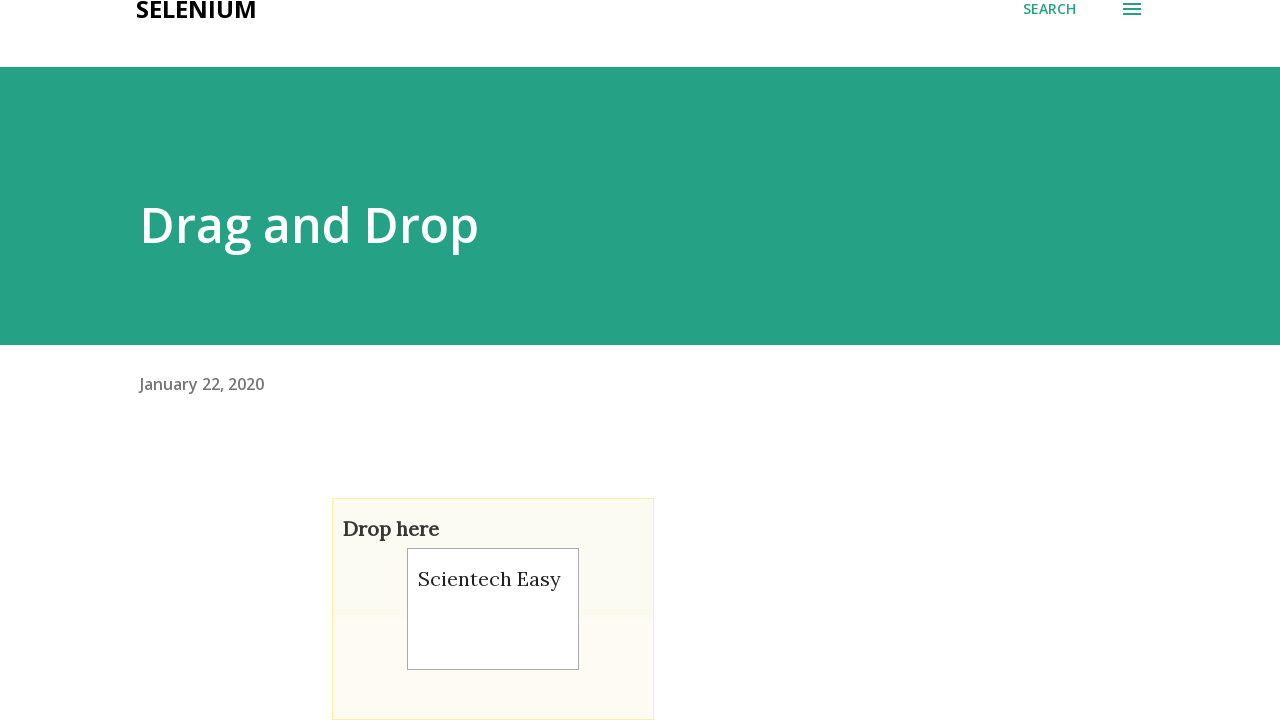